Navigates to Kooora sports website and scrolls to the bottom of the page using JavaScript execution

Starting URL: https://www.kooora.com/

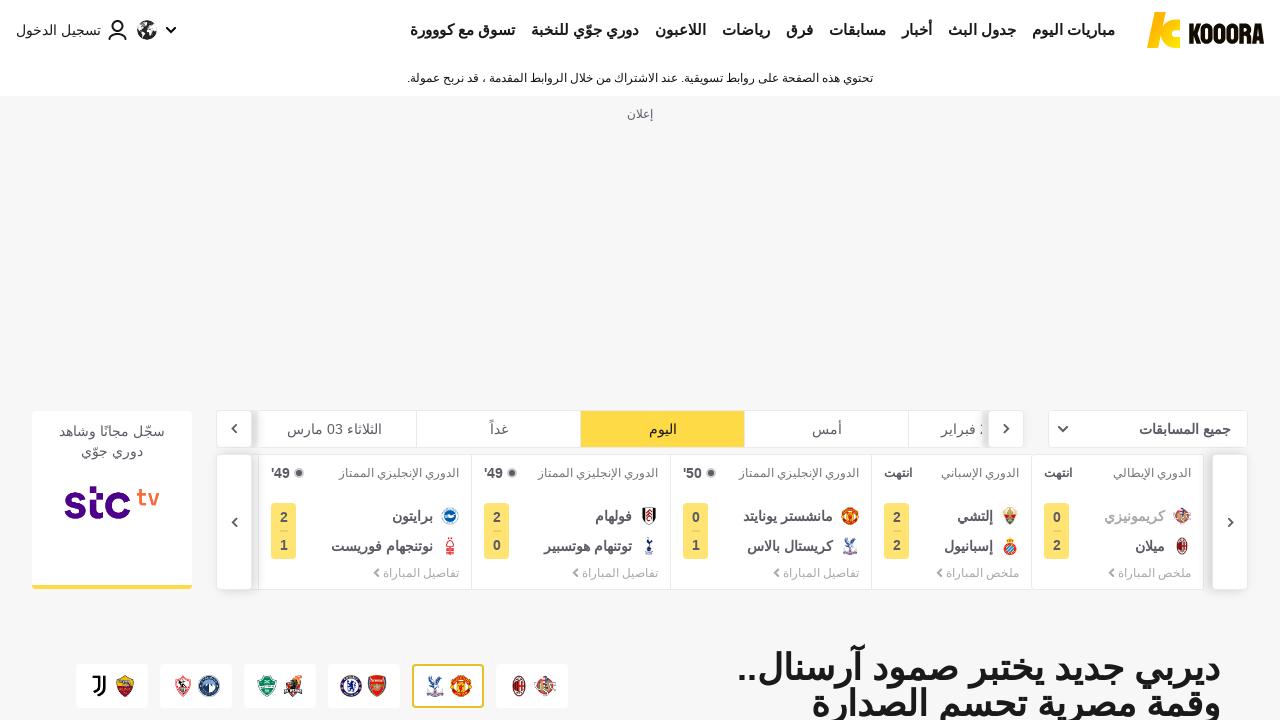

Scrolled to the bottom of the page using JavaScript execution
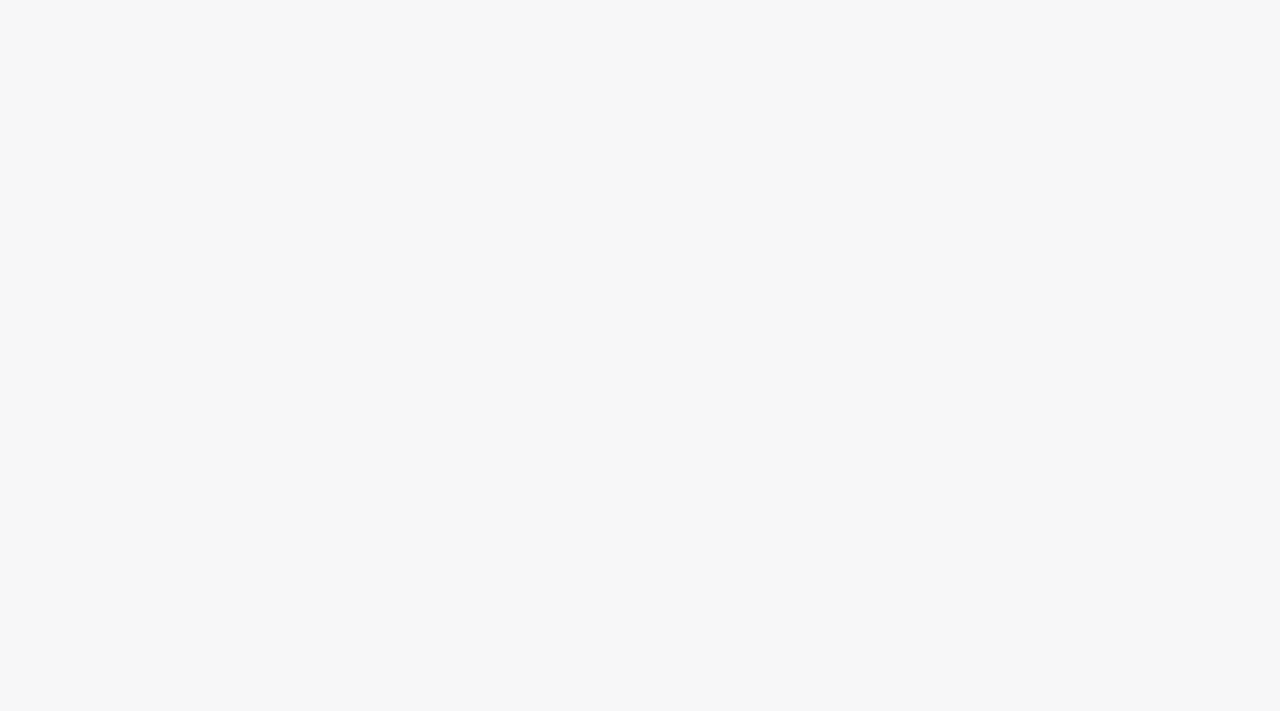

Waited 1 second for lazy-loaded content to load
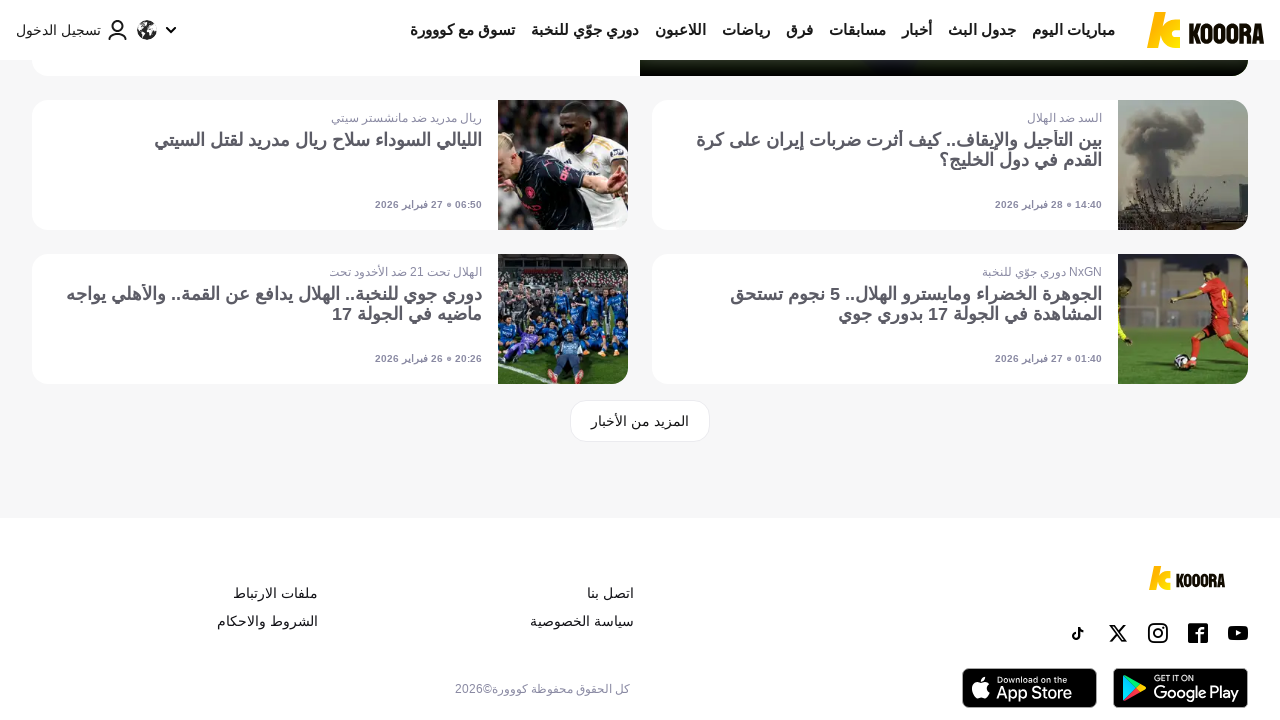

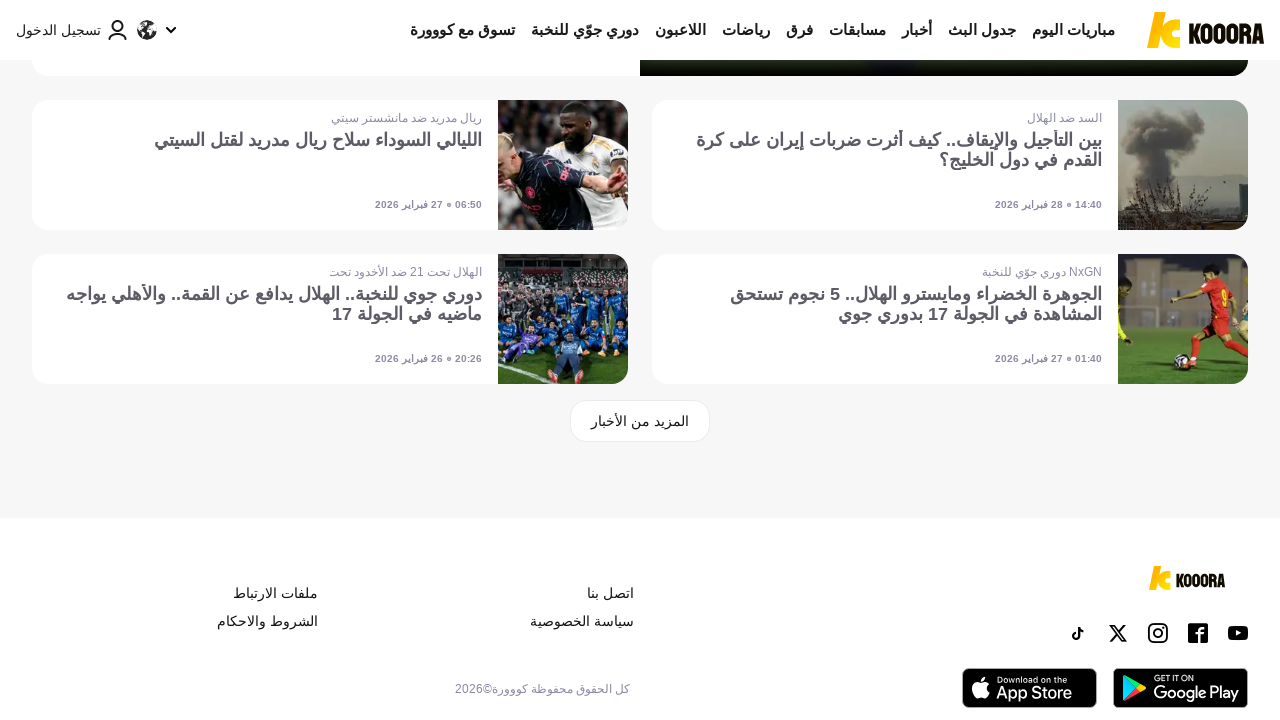